Tests table scrolling and validates that the sum of values in a table column matches the displayed total amount

Starting URL: https://rahulshettyacademy.com/AutomationPractice/

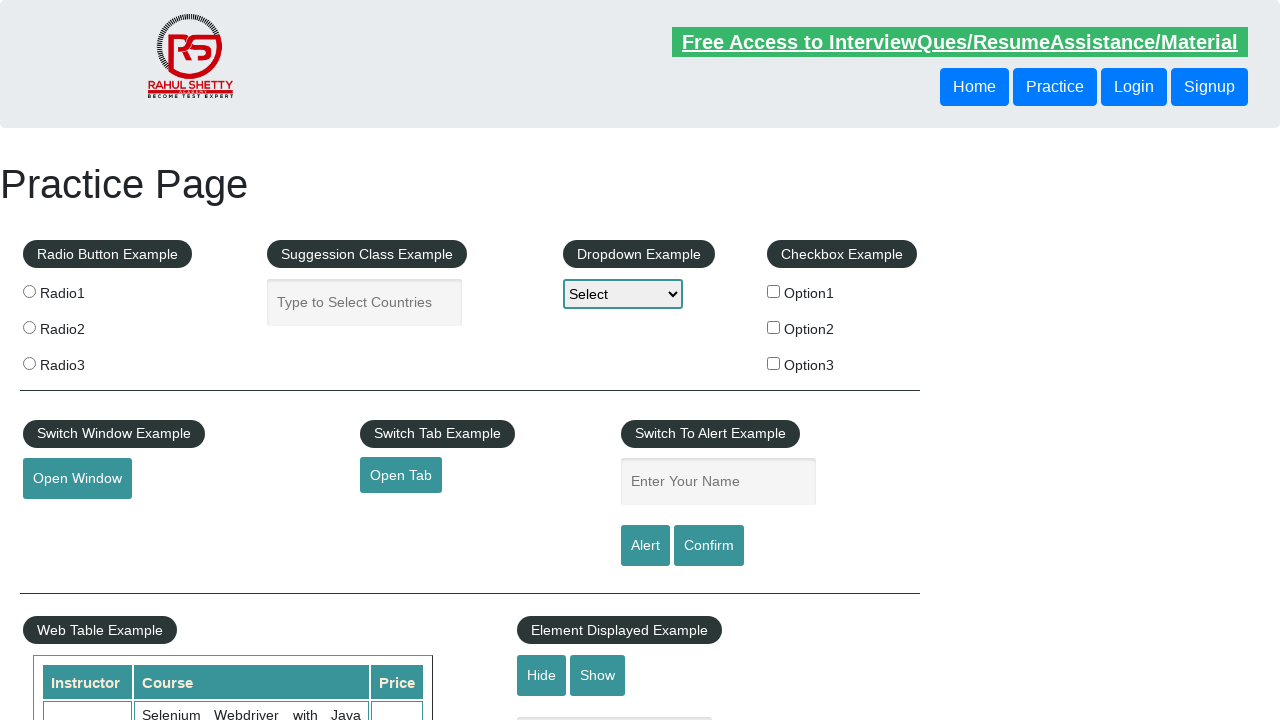

Scrolled down the page by 500 pixels
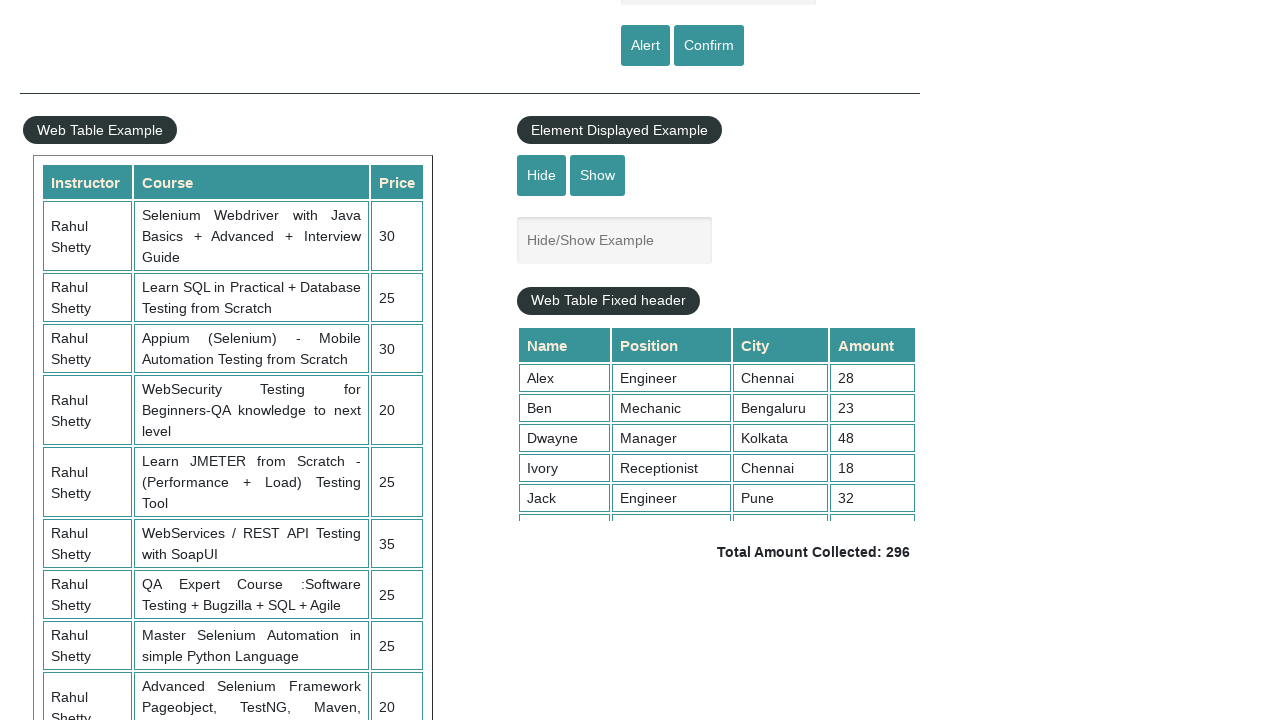

Scrolled within the fixed header table to bottom
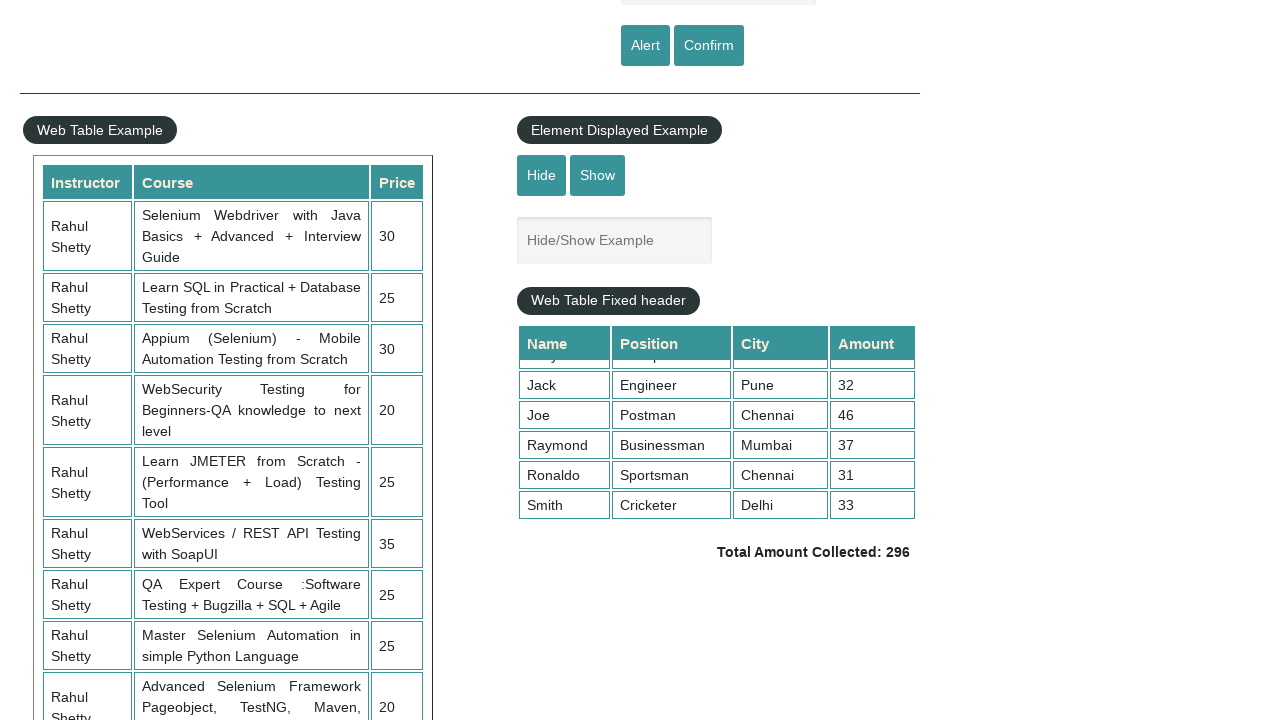

Retrieved all values from the 4th column of the product table
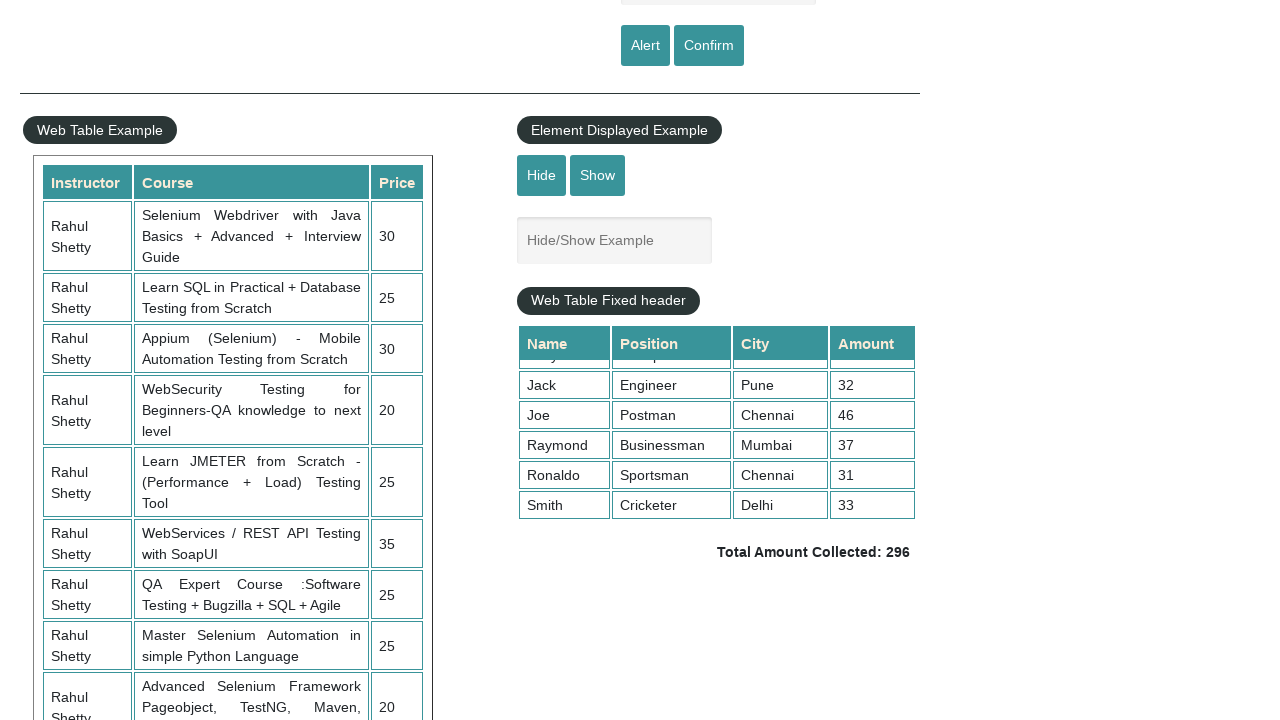

Calculated sum of table column values: 296
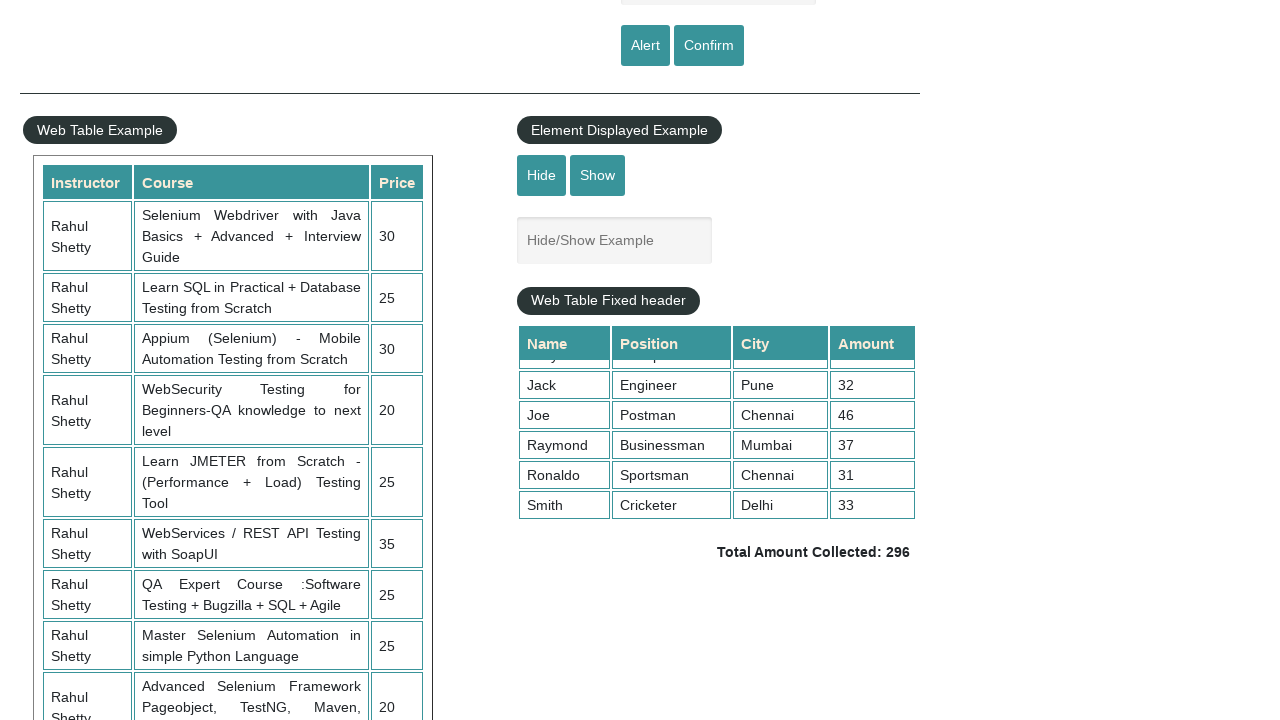

Retrieved the displayed total amount text
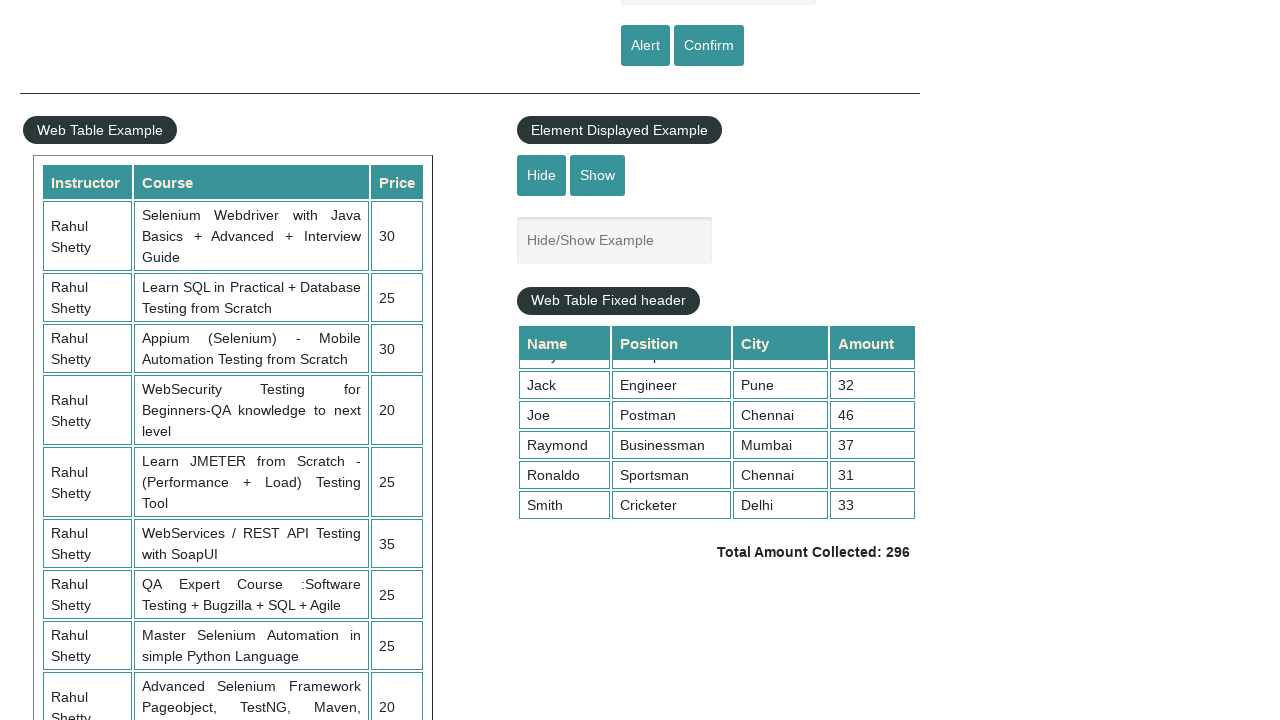

Extracted expected sum from total amount element: 296
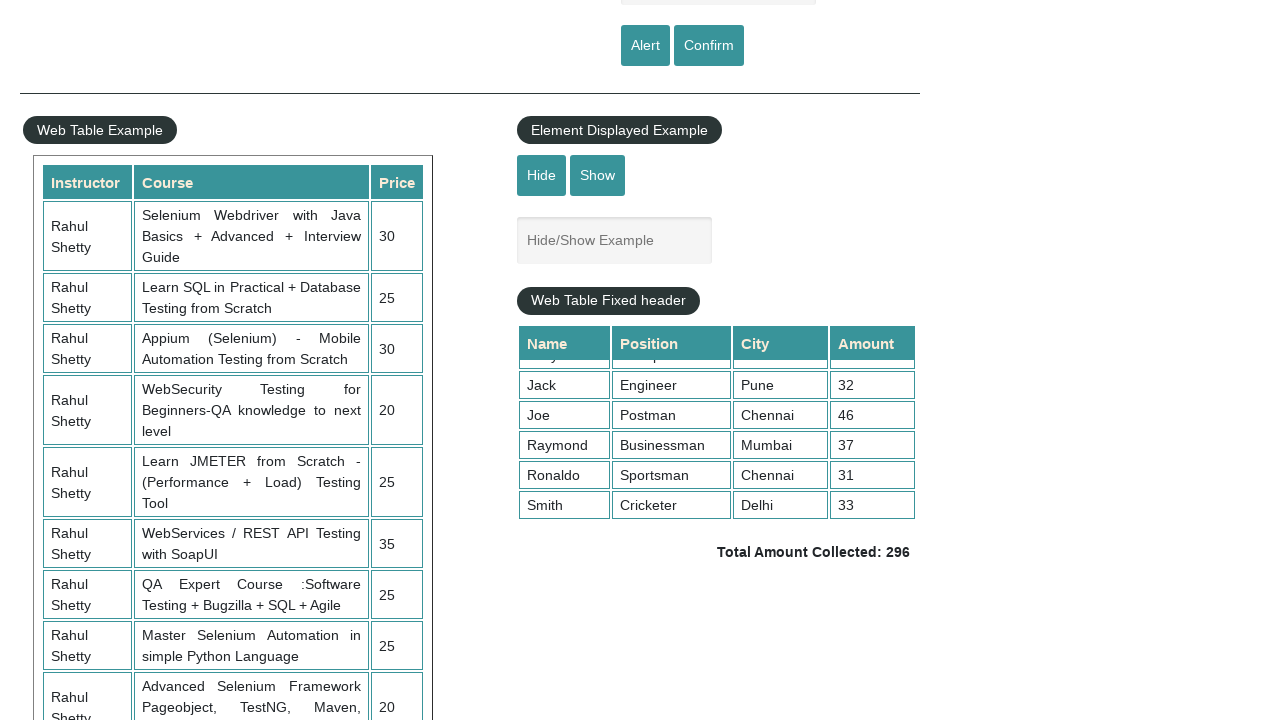

Verified that calculated sum (296) matches displayed total (296)
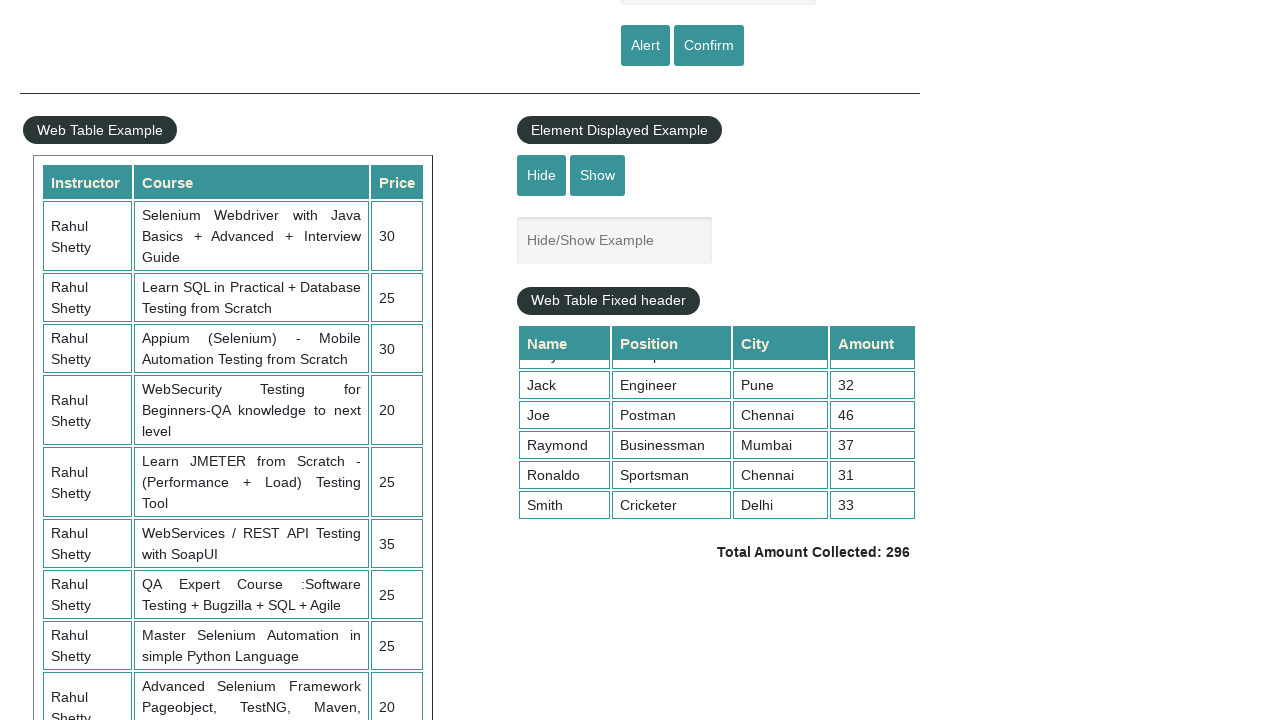

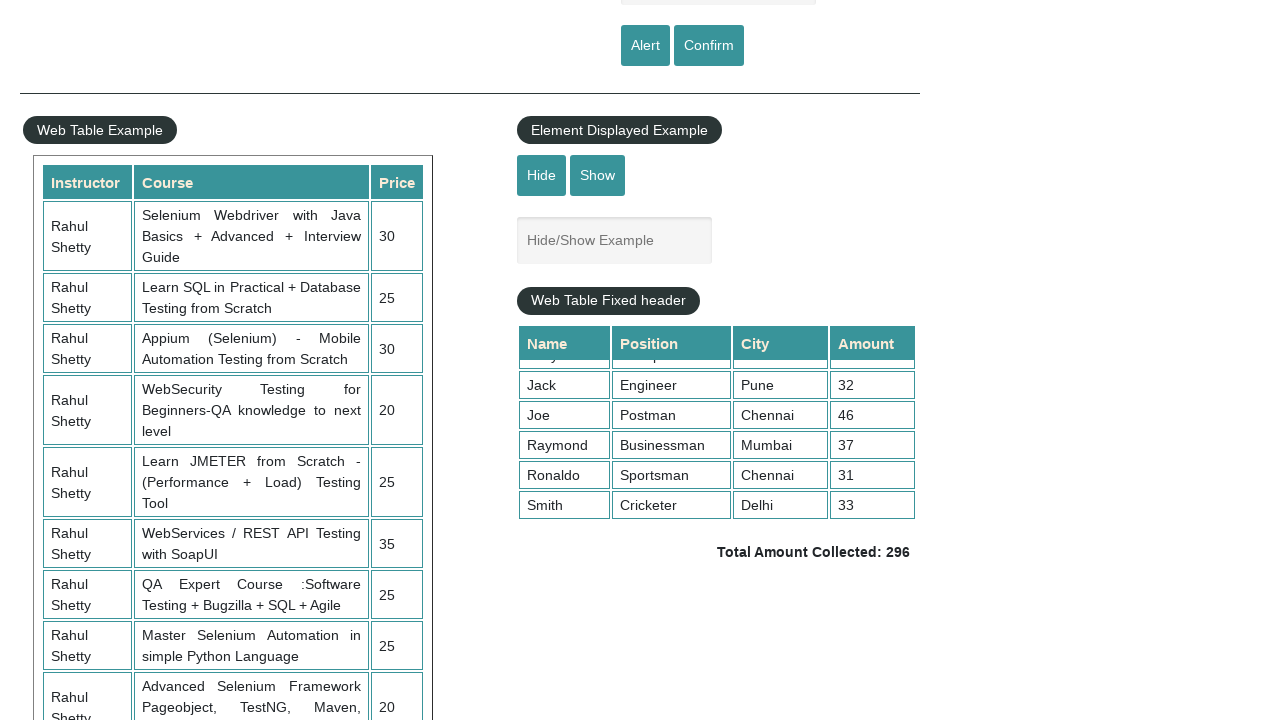